Tests JavaScript confirm dialog handling by triggering a confirm dialog and dismissing it

Starting URL: https://bonigarcia.dev/selenium-webdriver-java/dialog-boxes.html

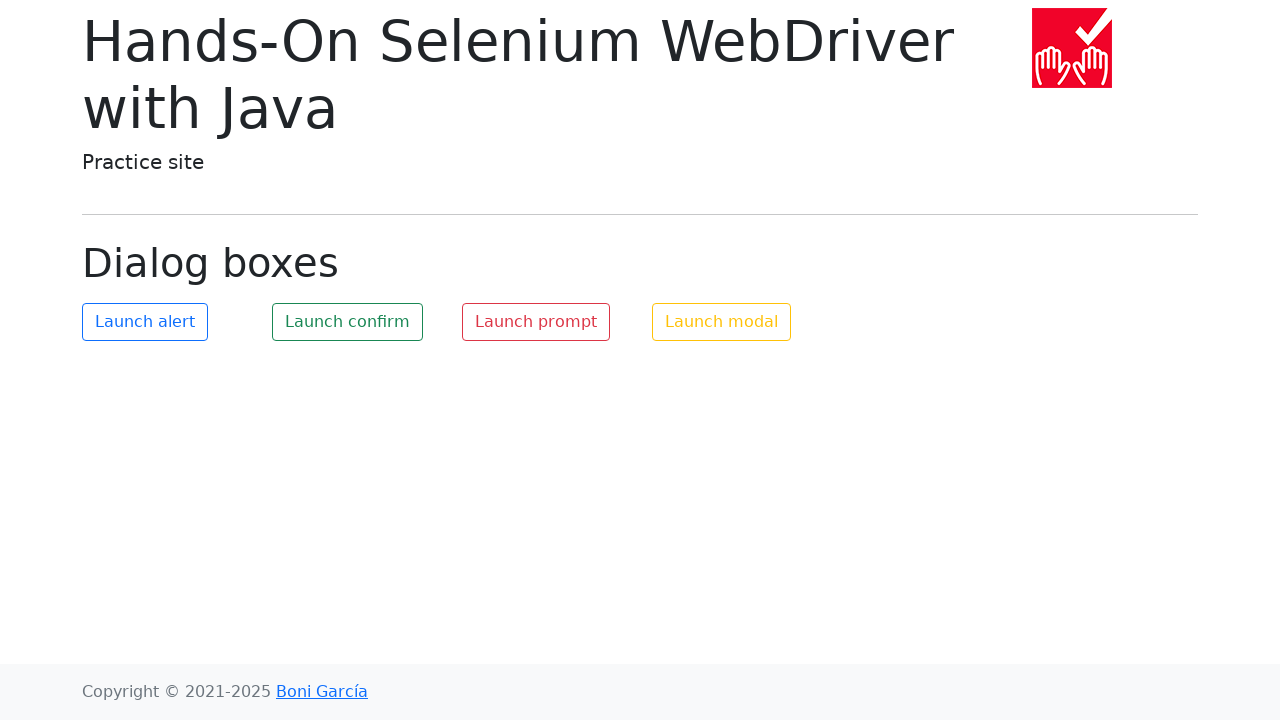

Set up dialog handler to dismiss confirm dialogs
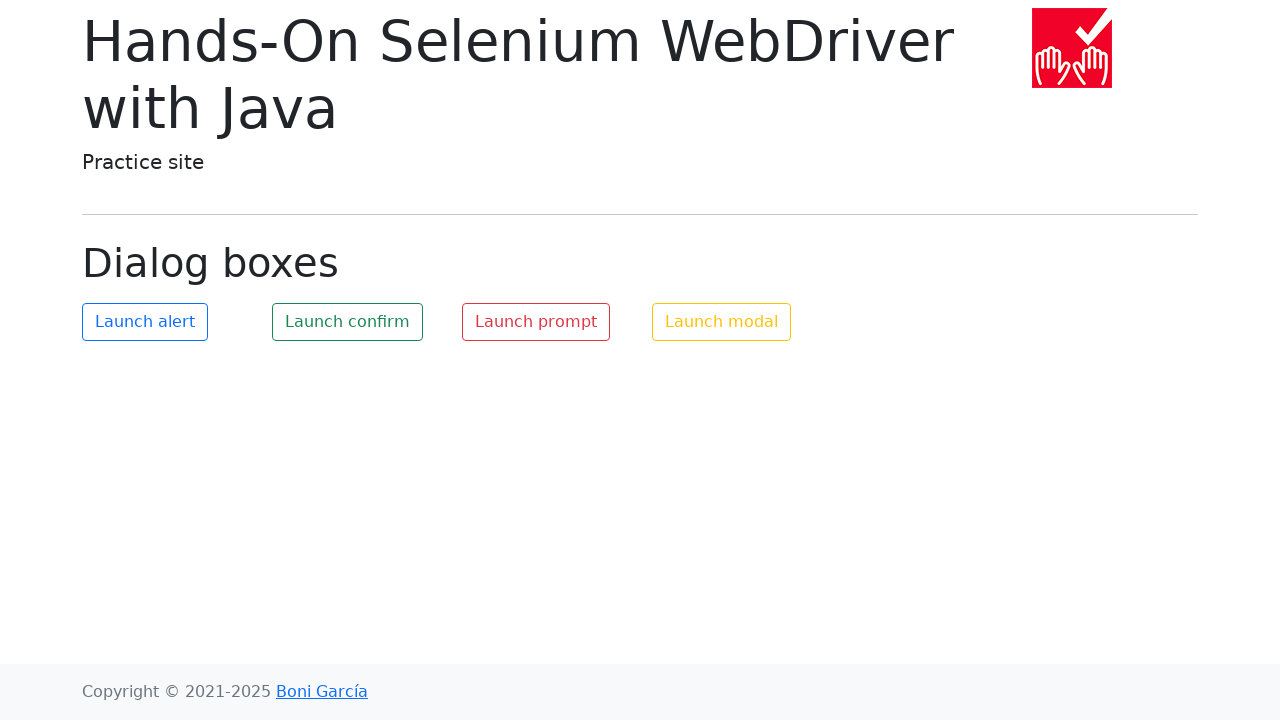

Clicked button to trigger confirm dialog at (348, 322) on #my-confirm
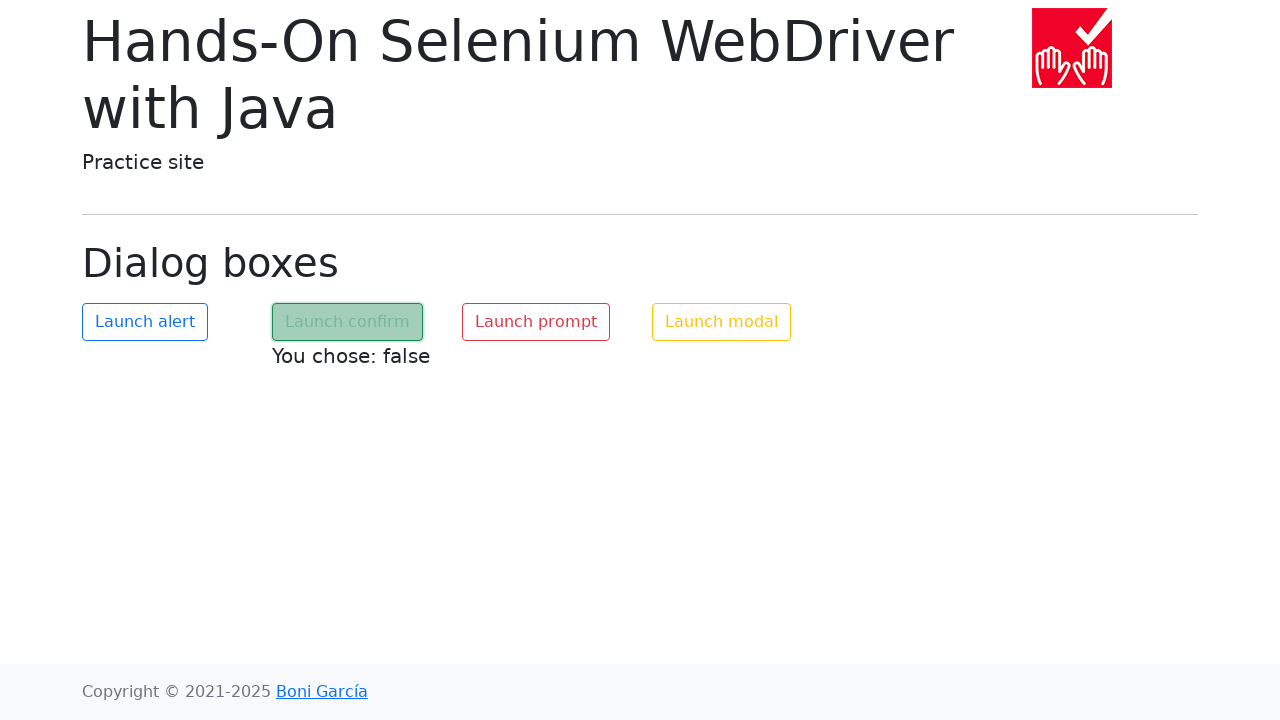

Waited for confirm dialog to be dismissed
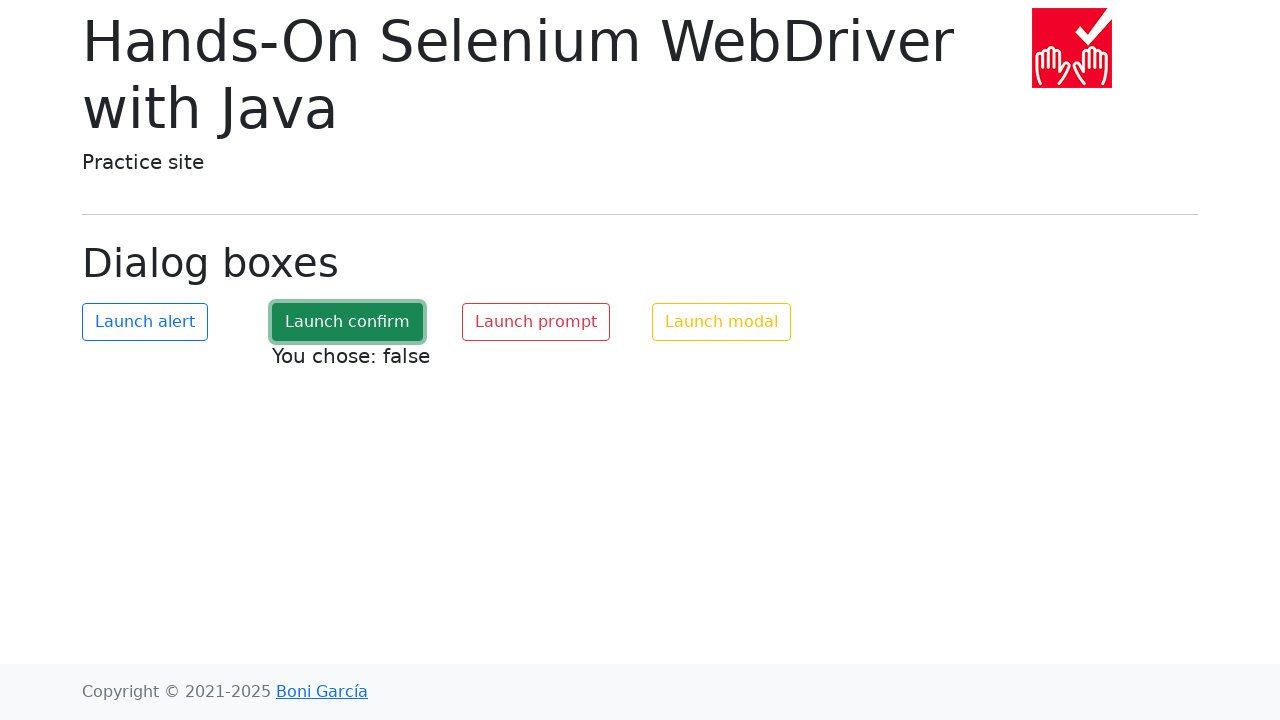

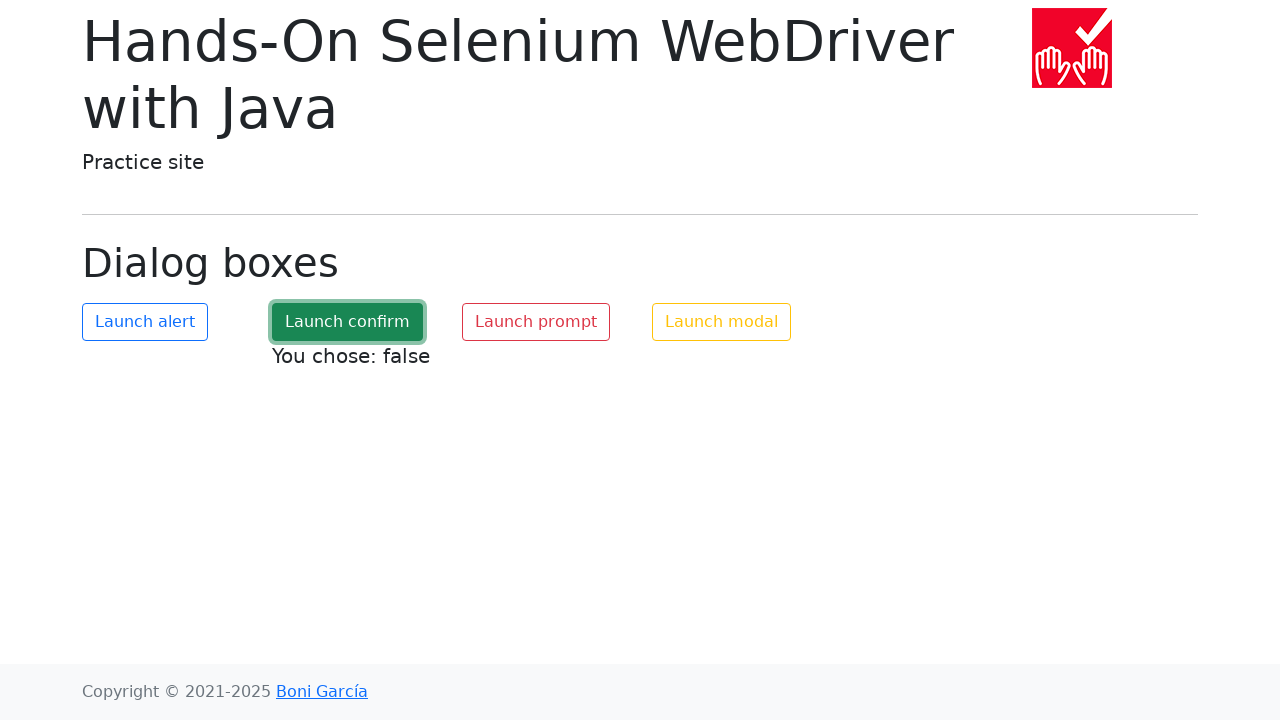